Tests different types of JavaScript alerts (normal alert, confirmation alert, and prompt alert) by triggering them and interacting with their buttons and input fields

Starting URL: https://the-internet.herokuapp.com/javascript_alerts

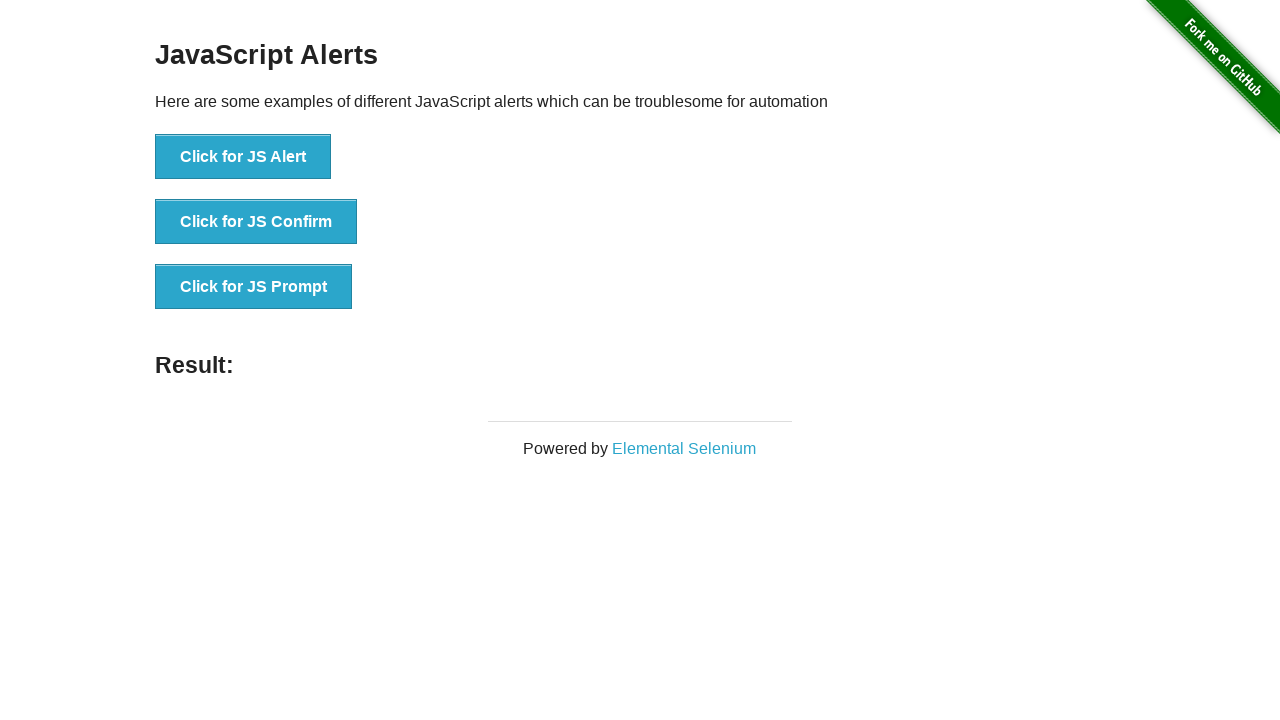

Clicked button to trigger normal JavaScript alert at (243, 157) on xpath=//button[@onclick='jsAlert()']
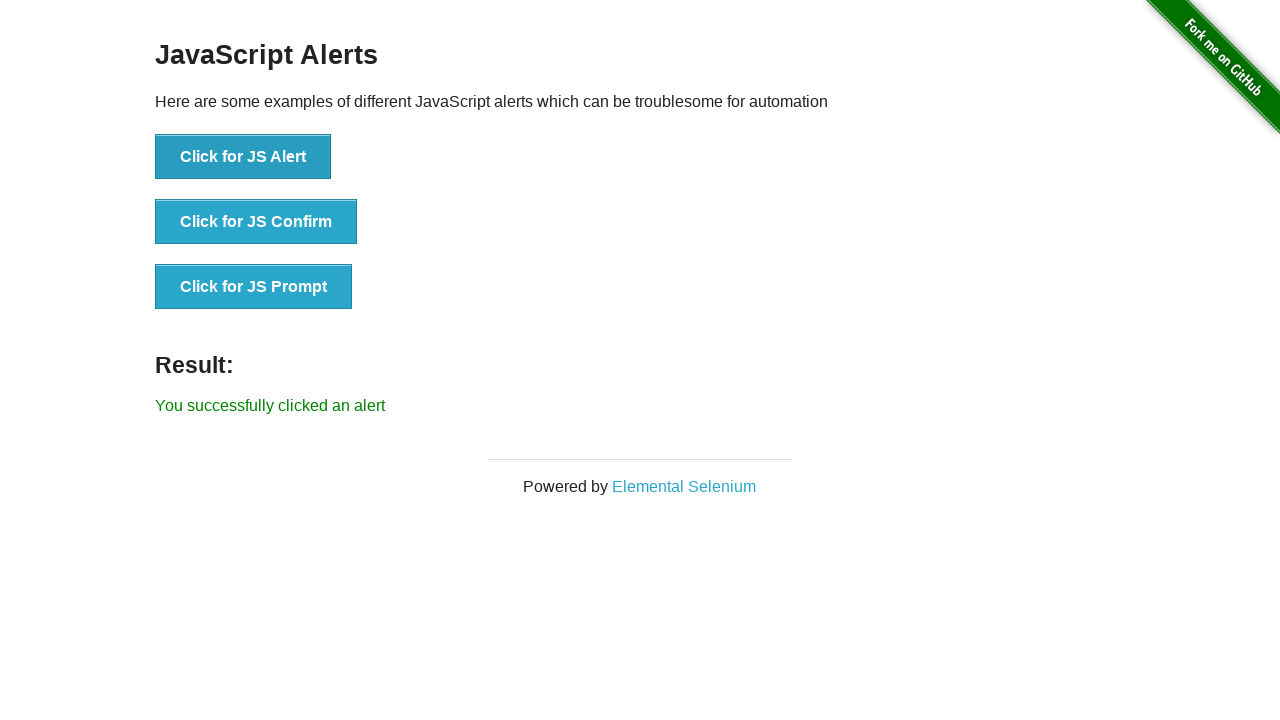

Set up dialog handler to accept the alert
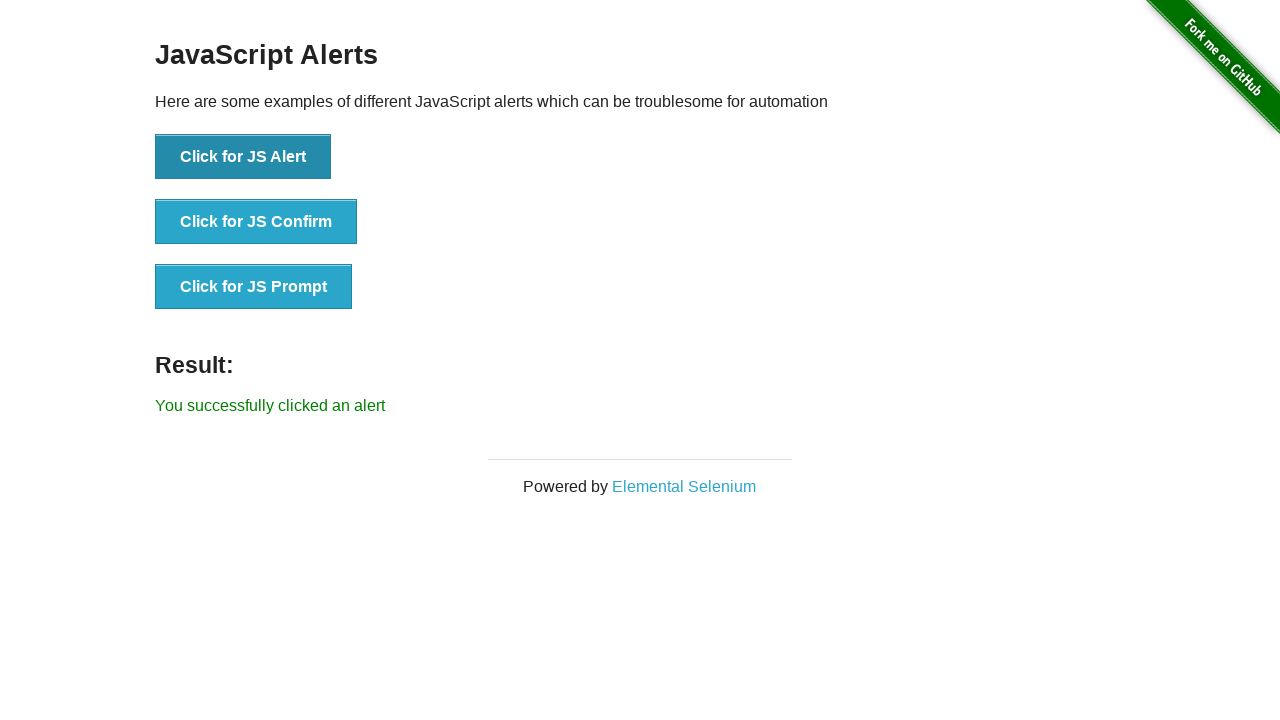

Clicked button to trigger confirmation alert at (256, 222) on xpath=//button[@onclick='jsConfirm()']
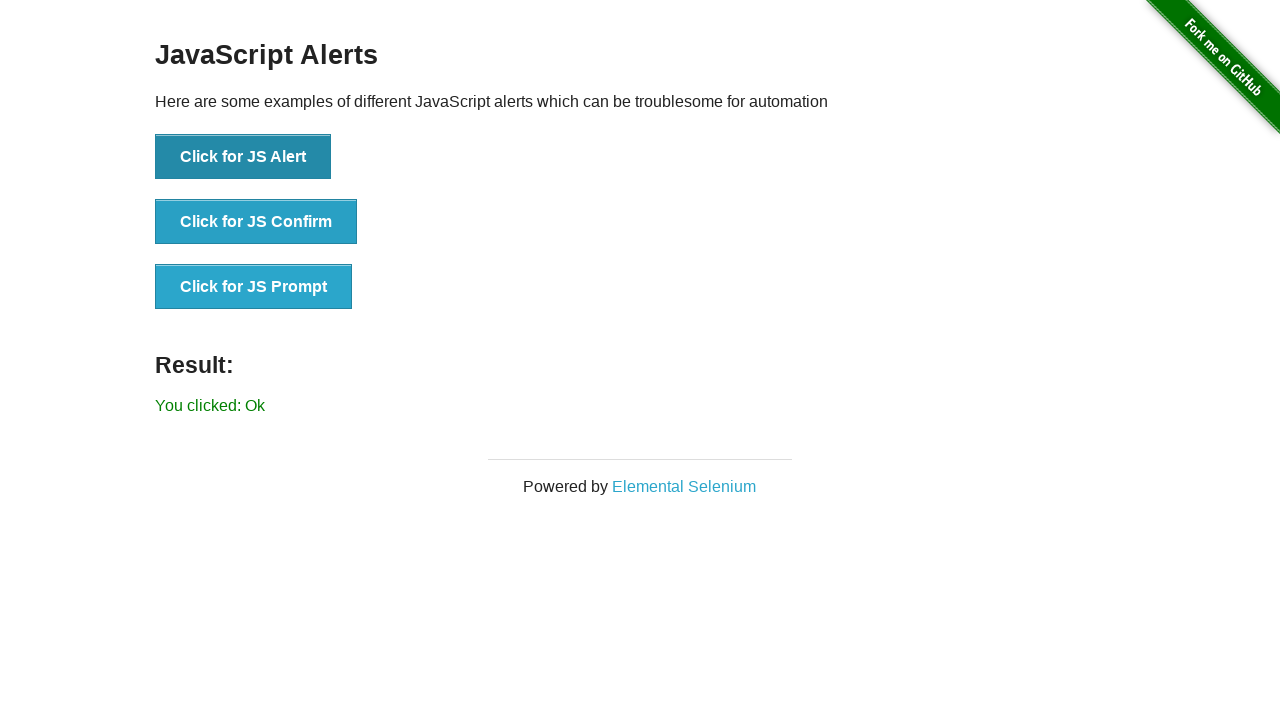

Set up dialog handler to dismiss the confirmation alert
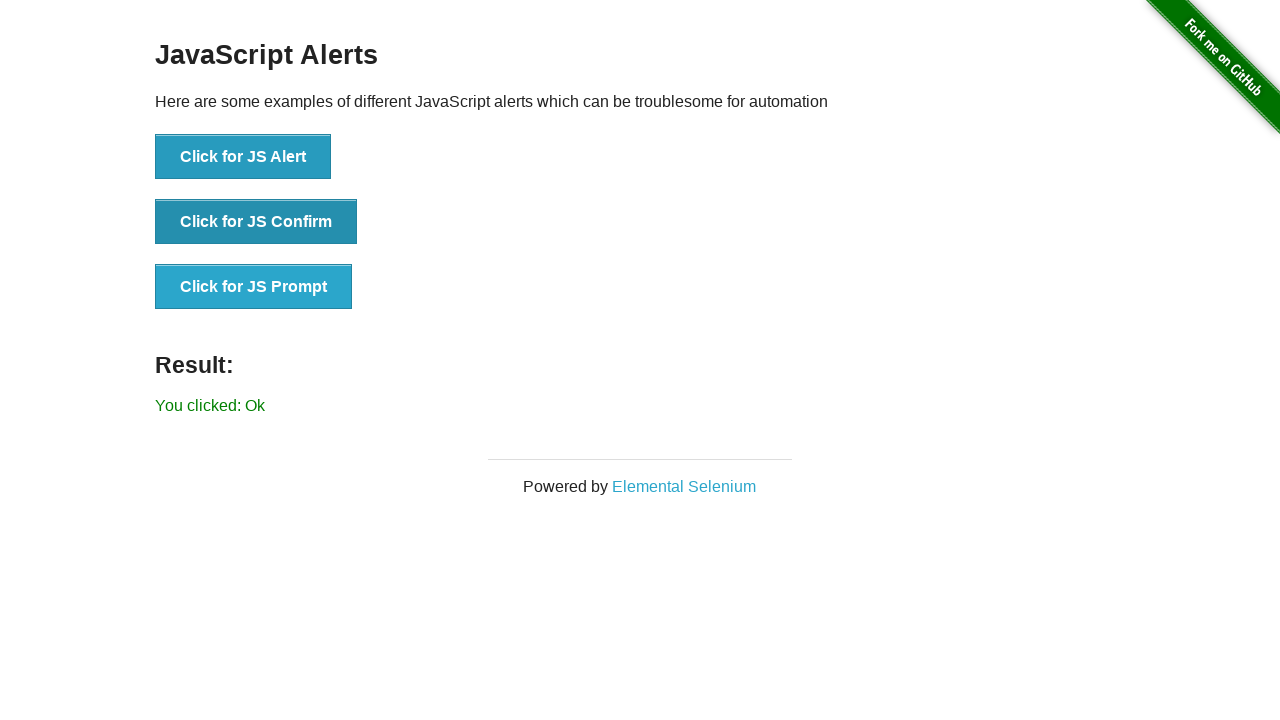

Clicked button to trigger prompt alert (first time) at (254, 287) on xpath=//button[@onclick='jsPrompt()']
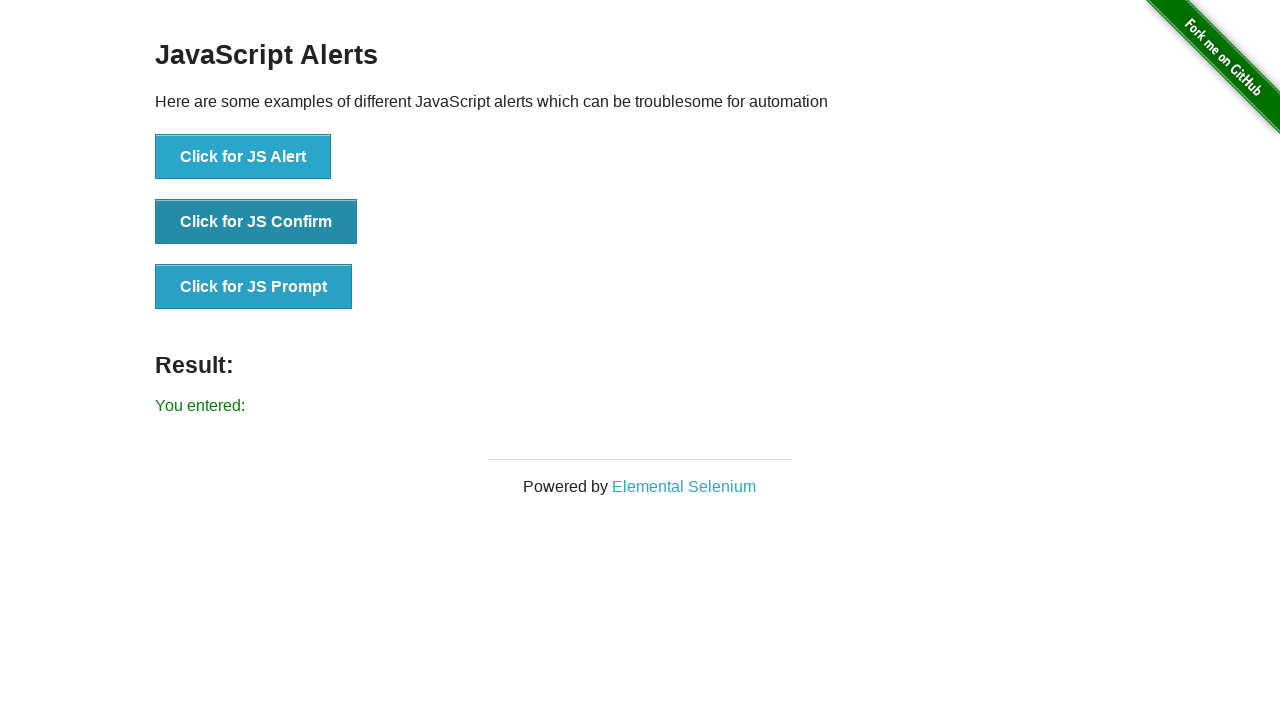

Set up dialog handler to accept prompt and send 'Welcome' text
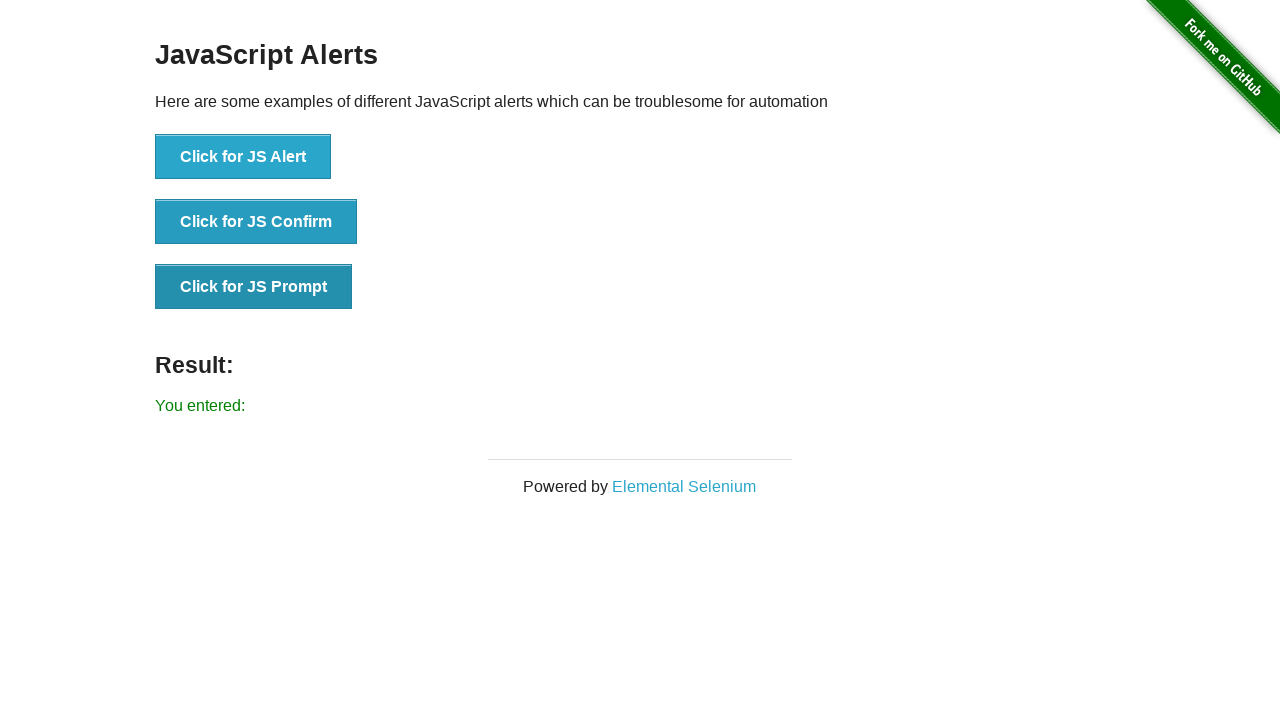

Clicked button to trigger prompt alert (second time) at (254, 287) on xpath=//button[@onclick='jsPrompt()']
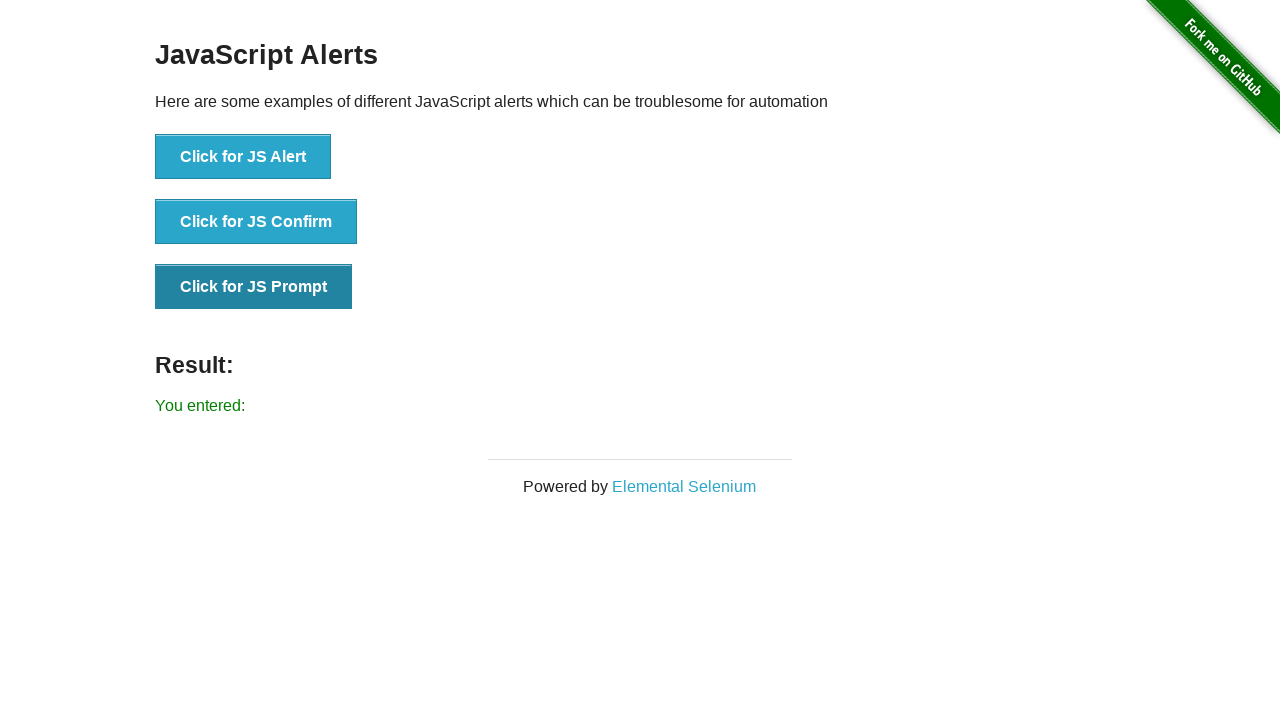

Set up dialog handler to dismiss the second prompt alert
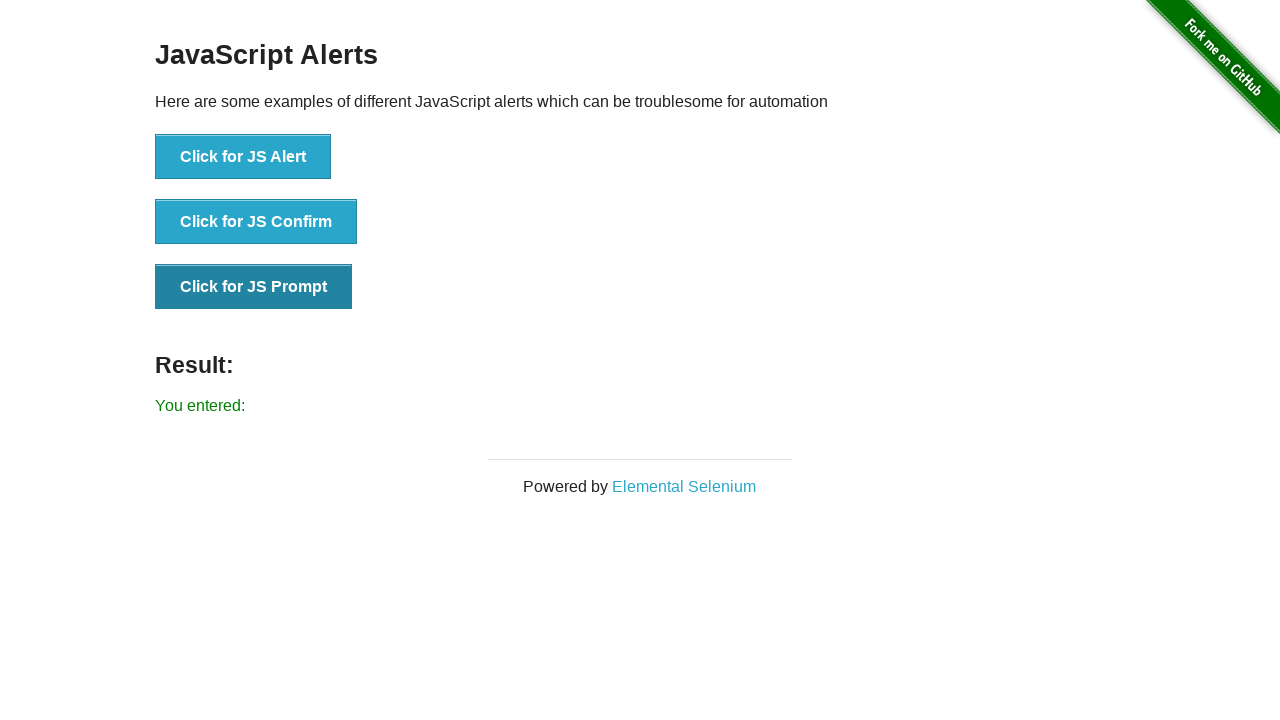

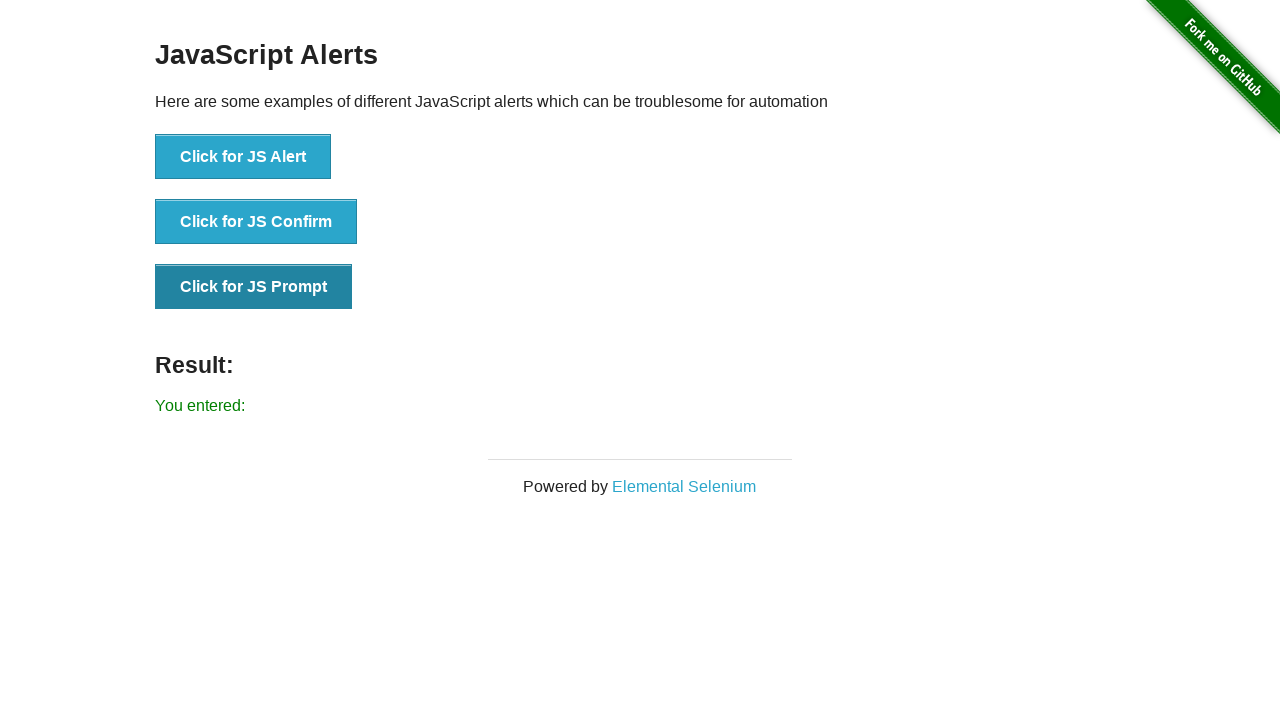